Tests checkbox functionality by unchecking any pre-checked checkboxes on the page

Starting URL: https://the-internet.herokuapp.com/checkboxes

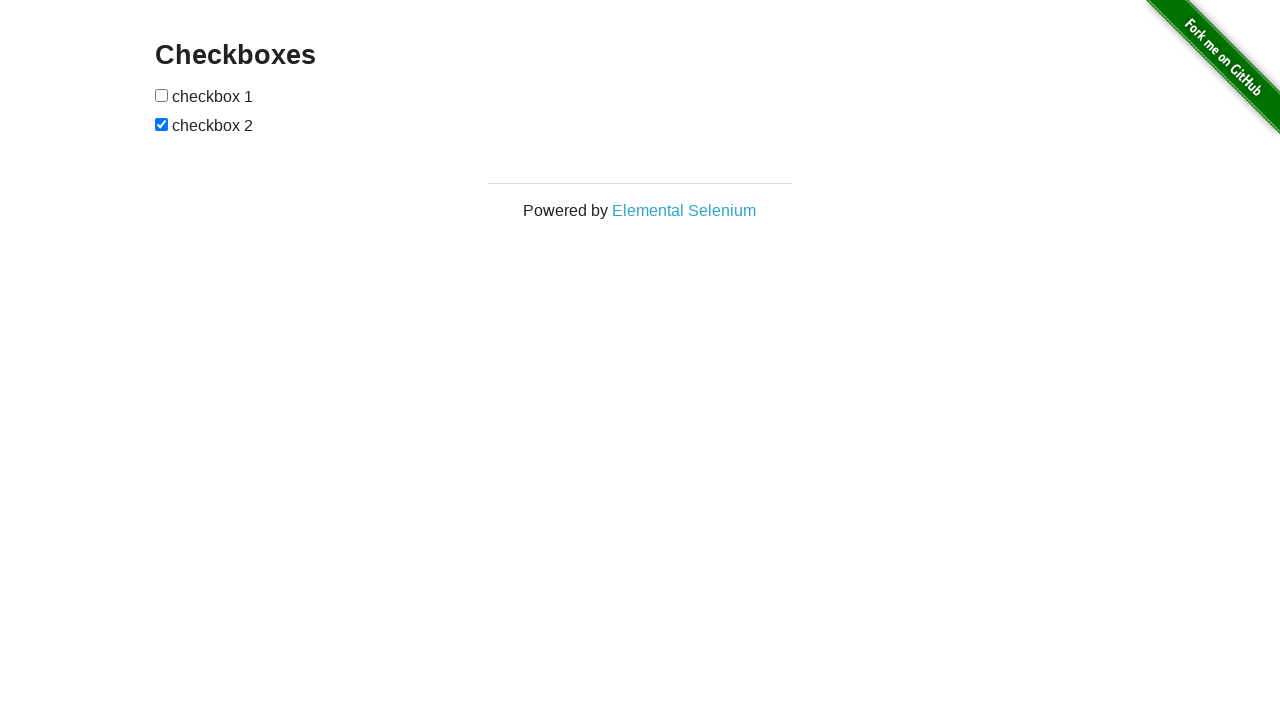

Located the first checkbox on the page
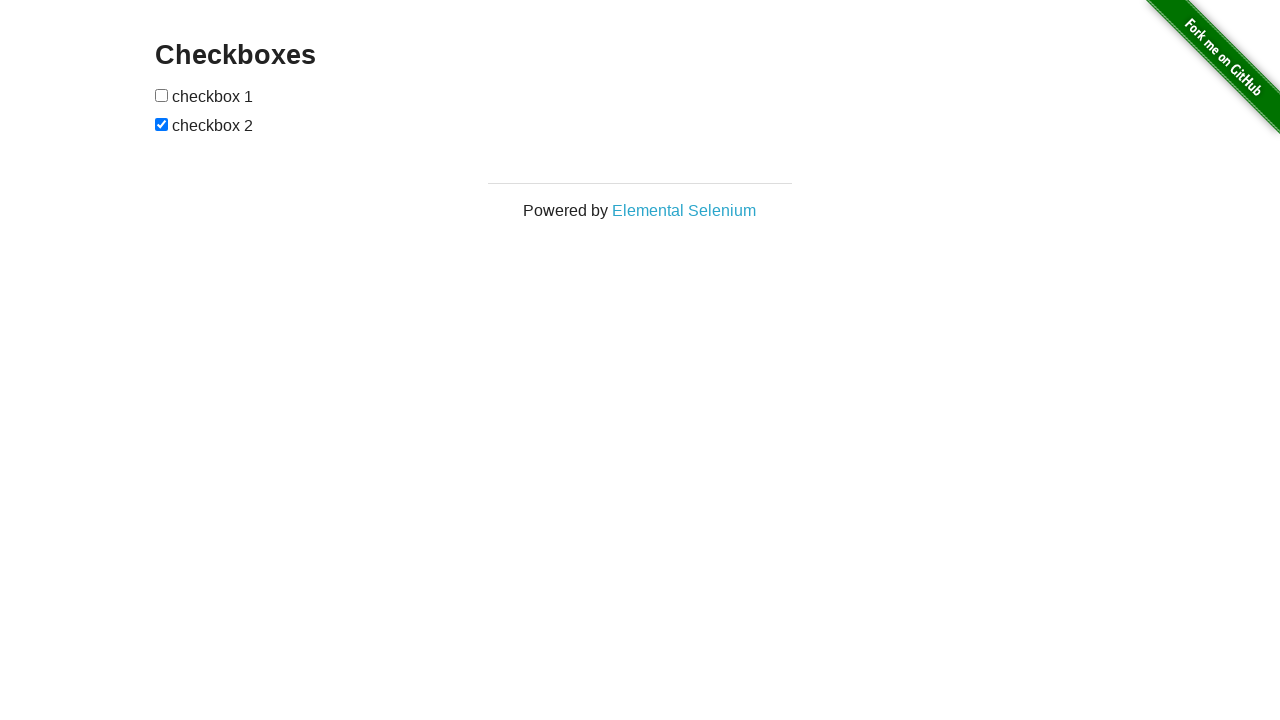

Located the second checkbox on the page
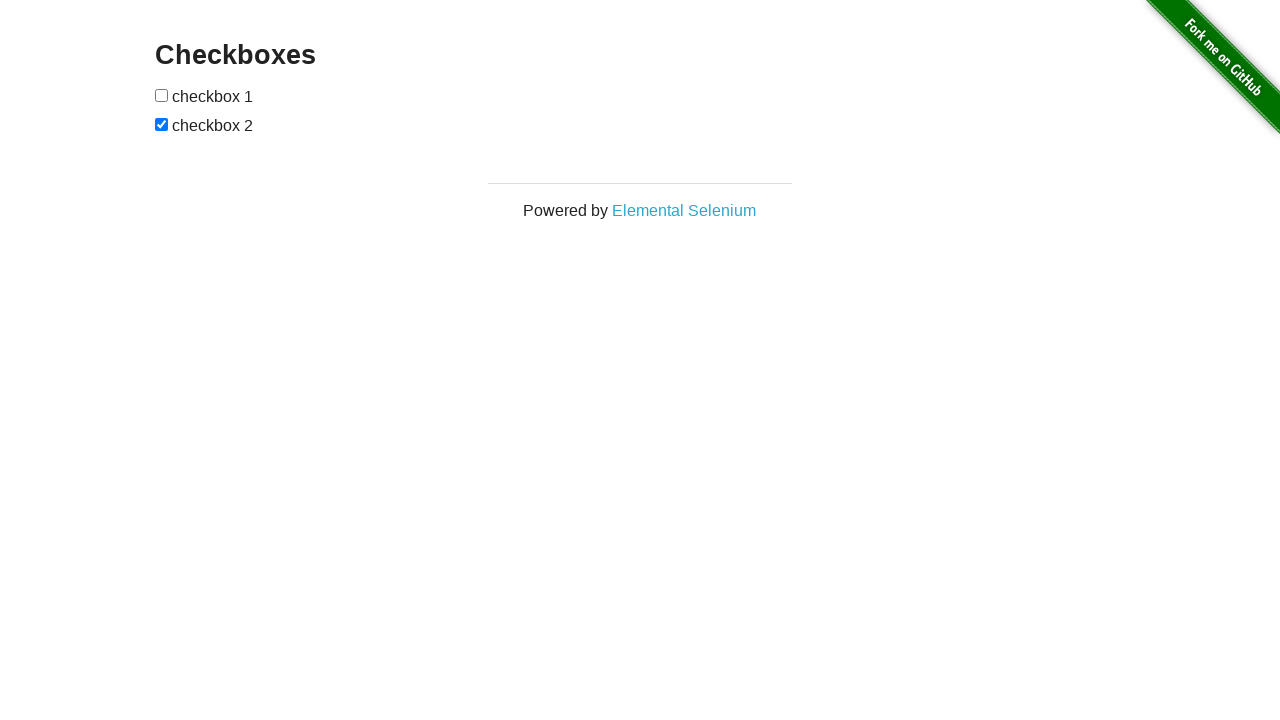

Detected that the second checkbox is checked
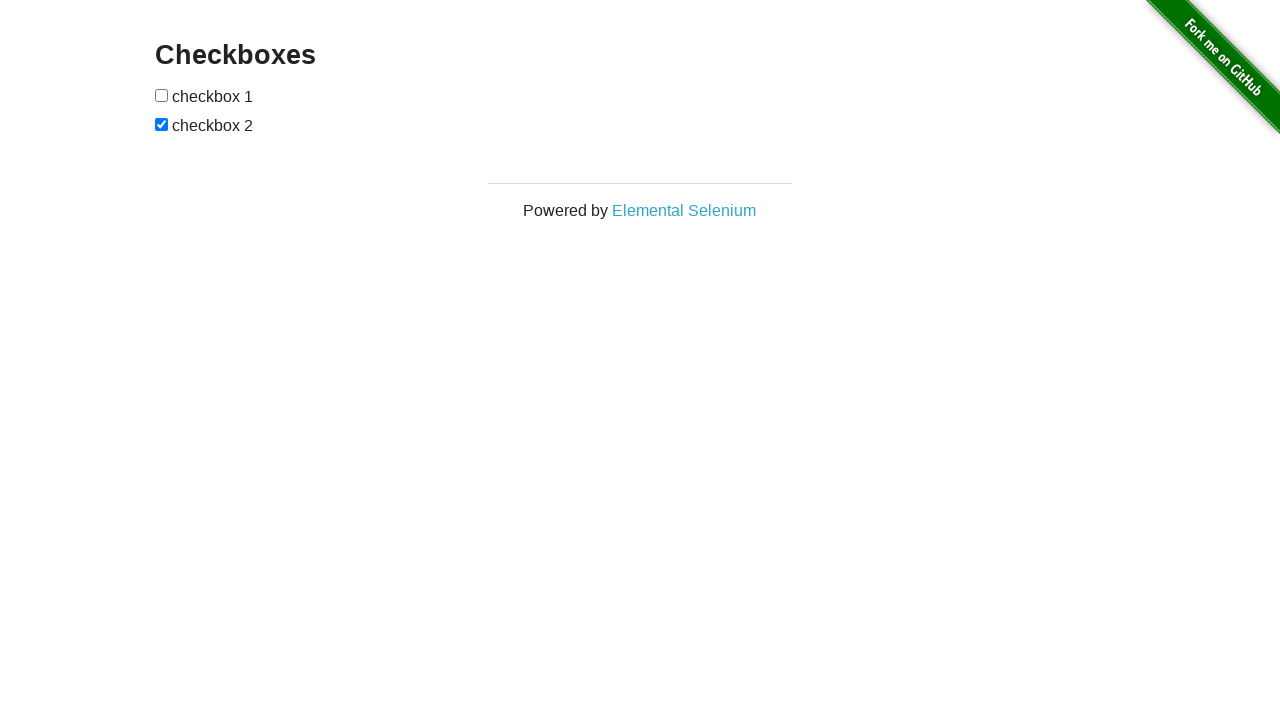

Unchecked the second checkbox at (162, 124) on xpath=//input[@type='checkbox'][2]
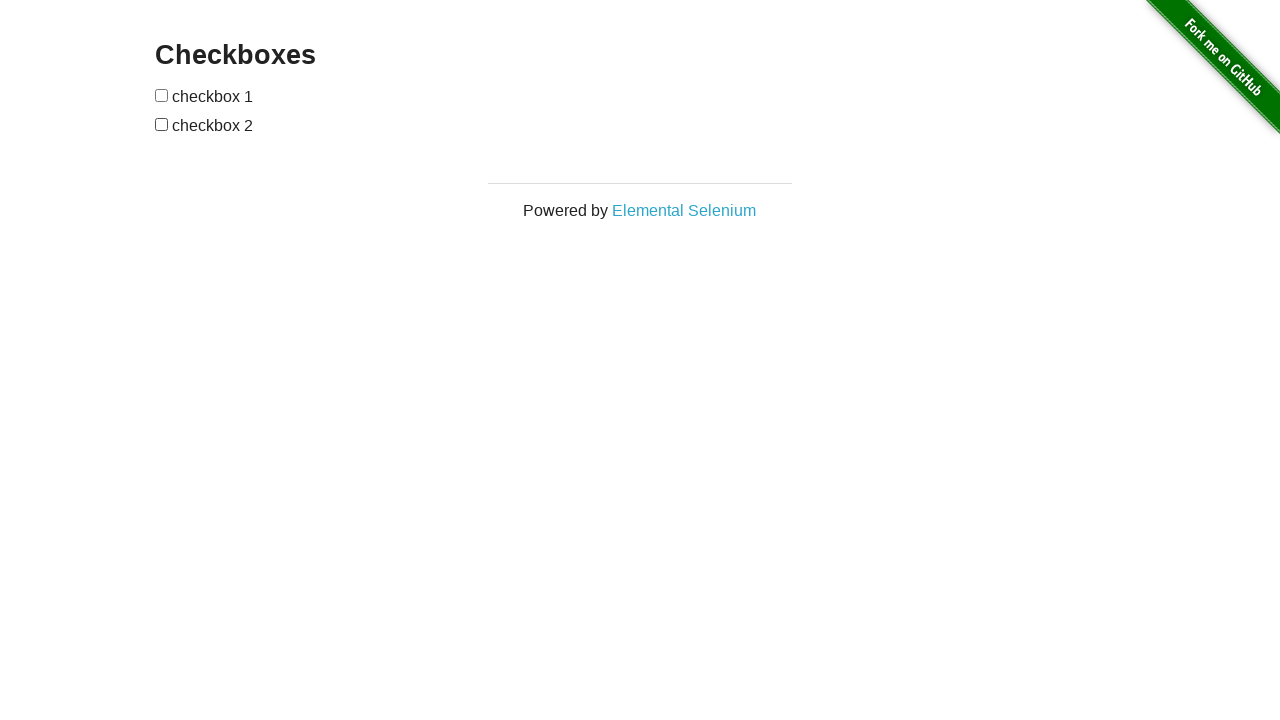

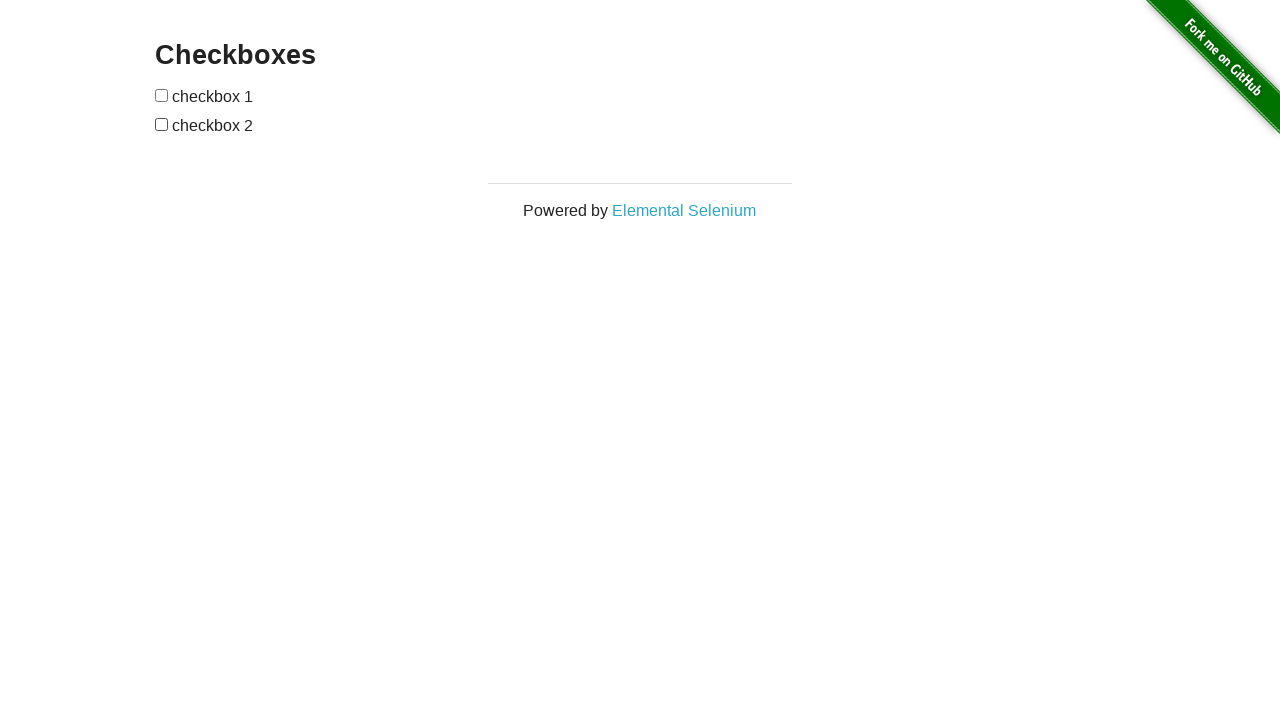